Tests drag and drop functionality on jQuery UI demo page by dragging a draggable element and dropping it onto a droppable target area

Starting URL: http://jqueryui.com/resources/demos/droppable/default.html

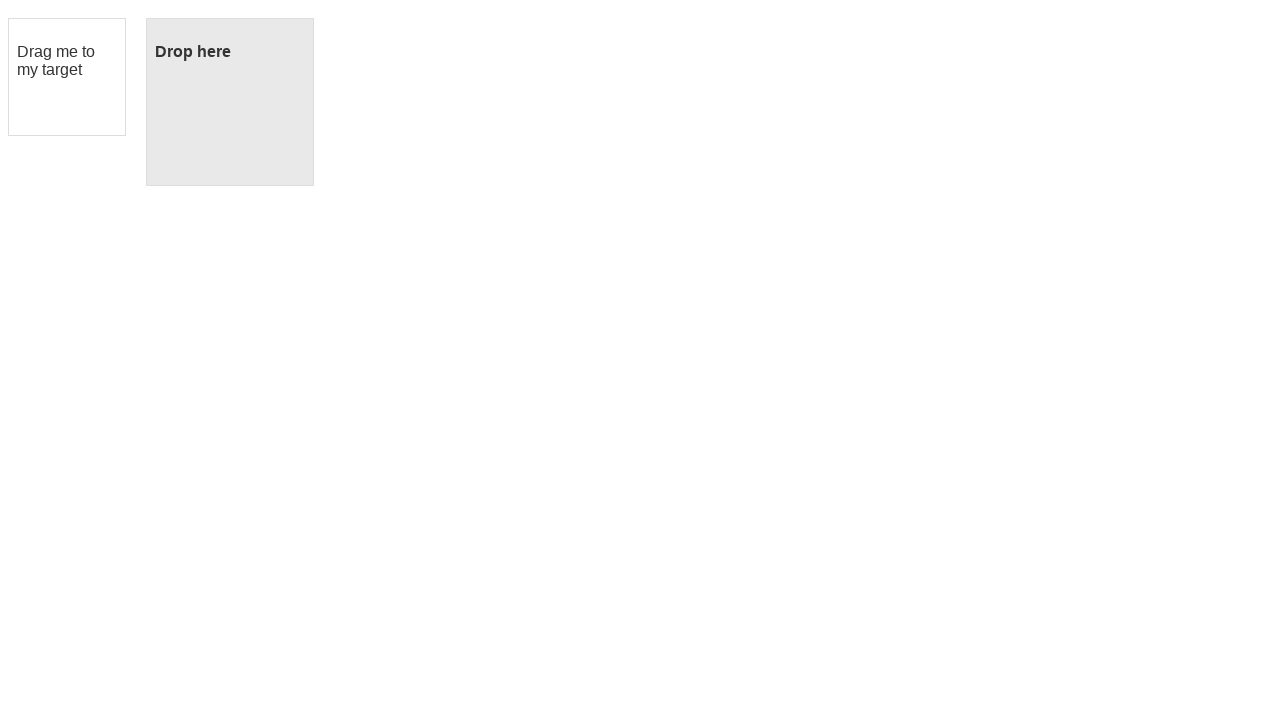

Located the draggable element
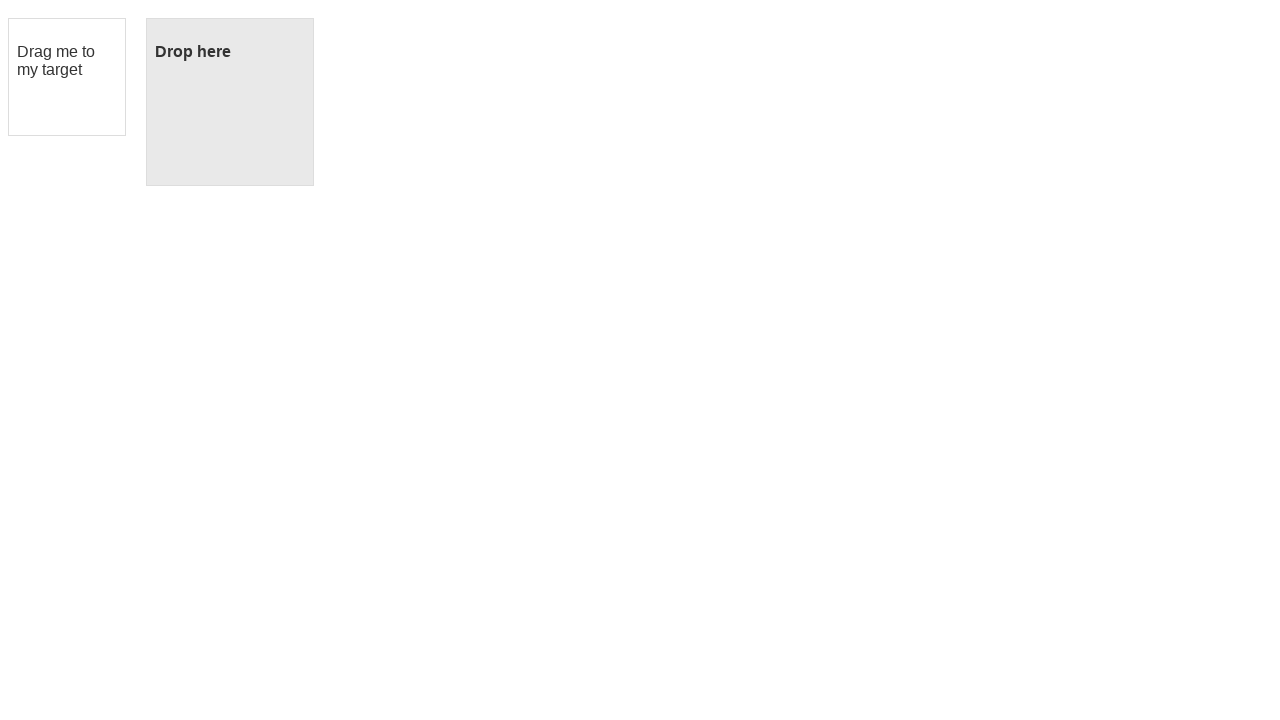

Located the droppable target element
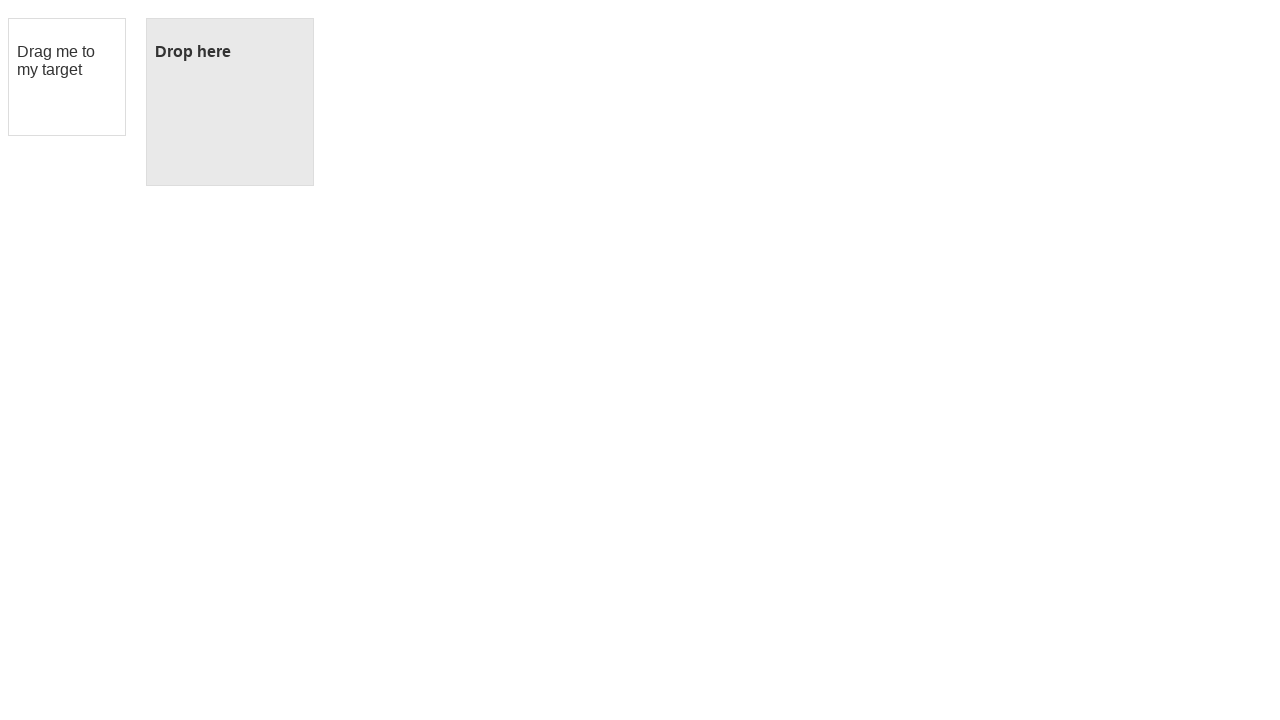

Dragged the draggable element and dropped it onto the droppable target at (230, 102)
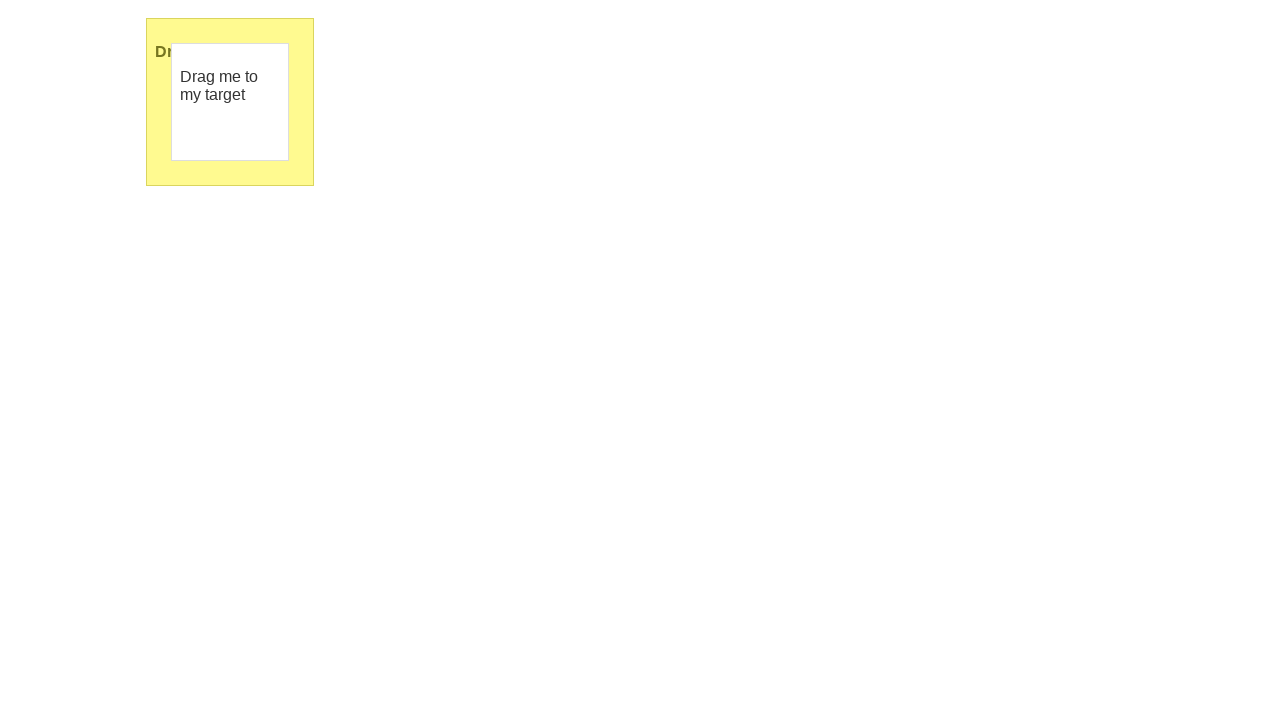

Verified that the droppable element changed to ui-state-highlight state after successful drop
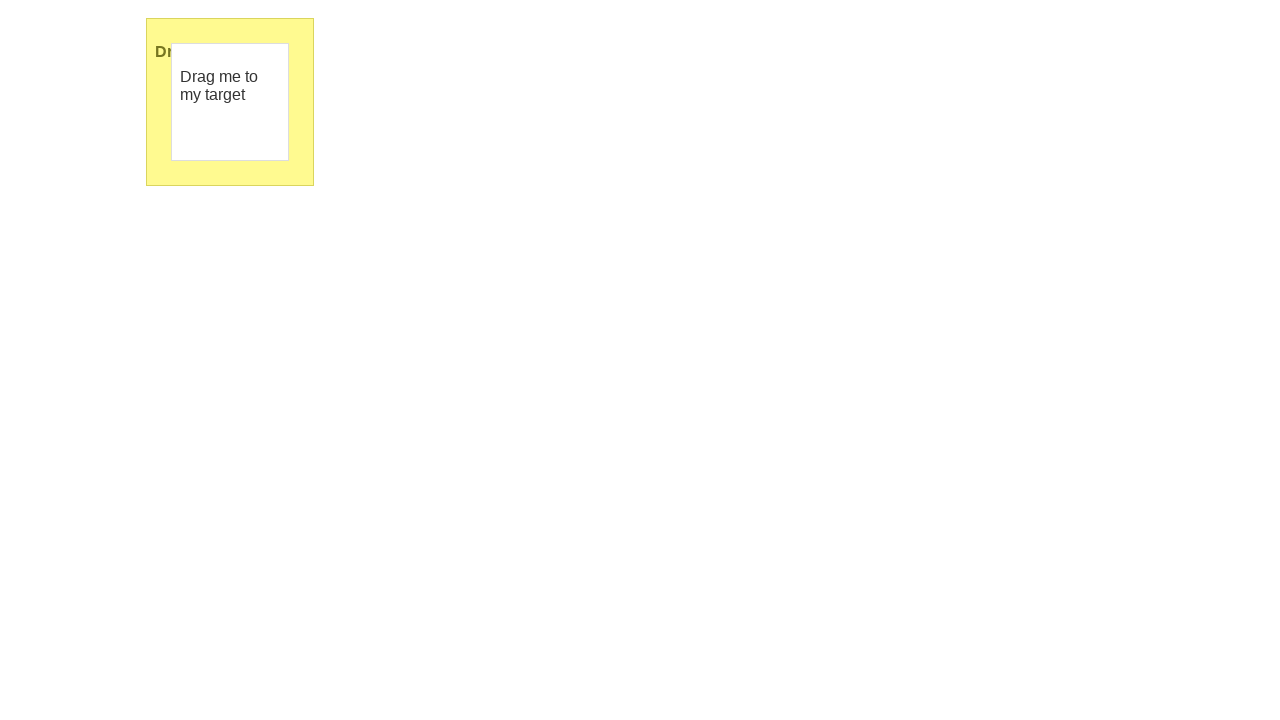

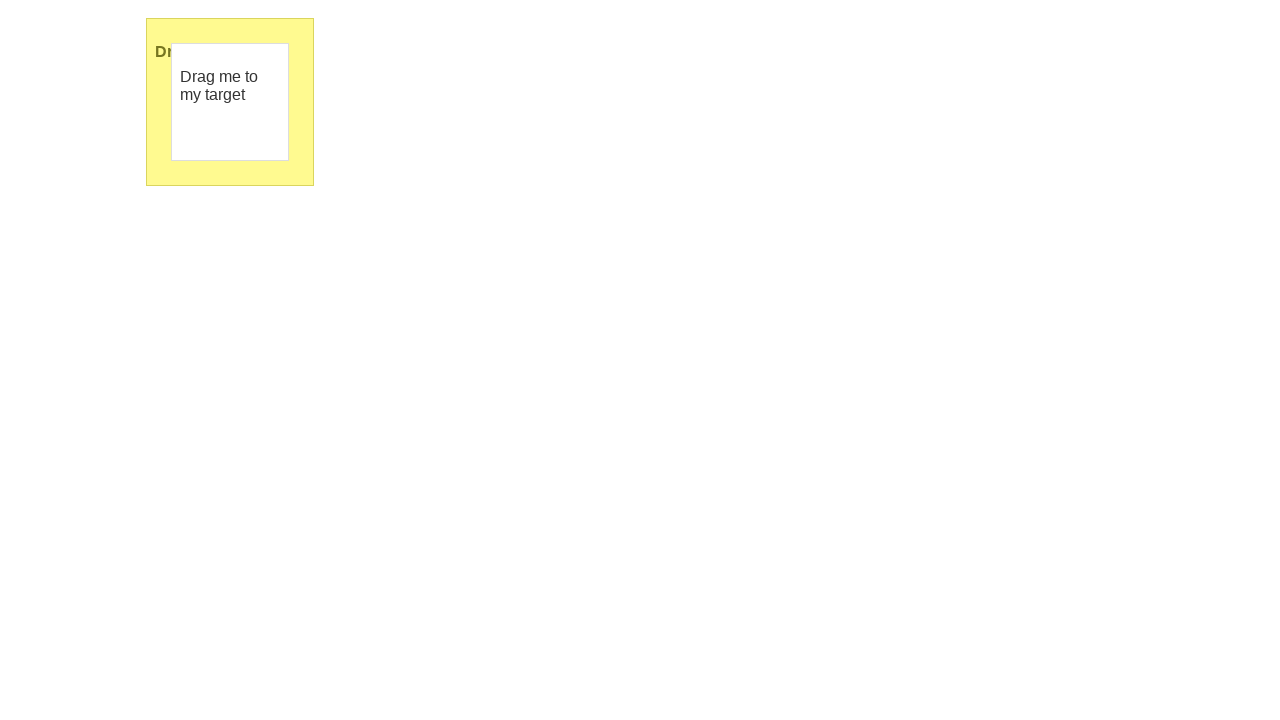